Tests unit converter functionality by navigating to the mass converter and converting 1 kilotonne to tonnes, verifying the result is 1000.

Starting URL: https://ru.onlinemschool.com/

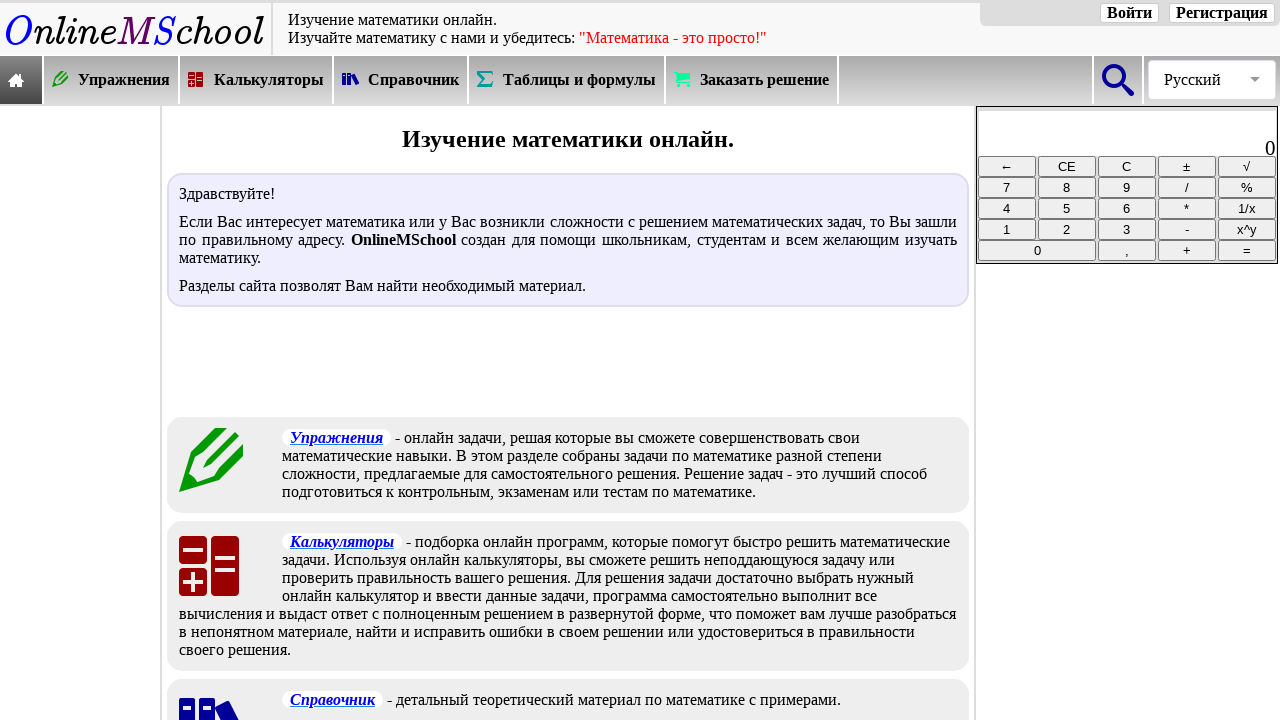

Waited for calculators menu selector to be visible
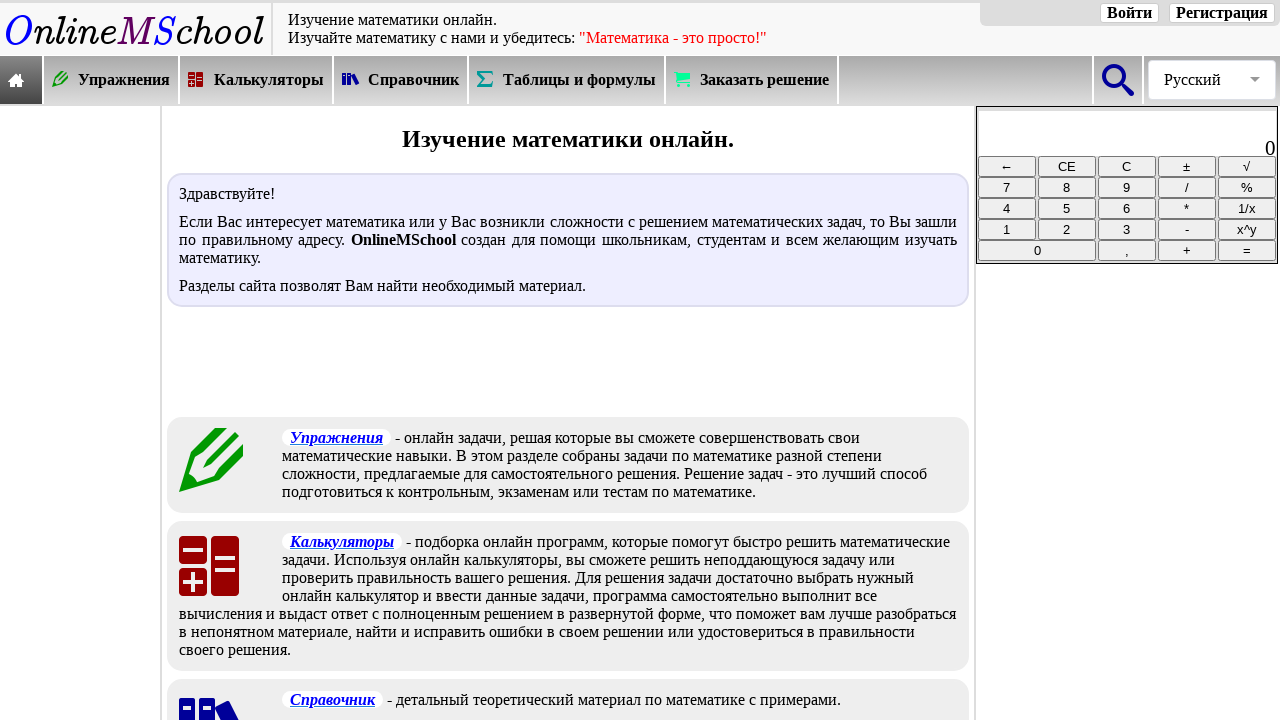

Clicked on calculators menu at (257, 80) on xpath=//*[@id="oms_body1"]/header/nav/div[2]/div[3]
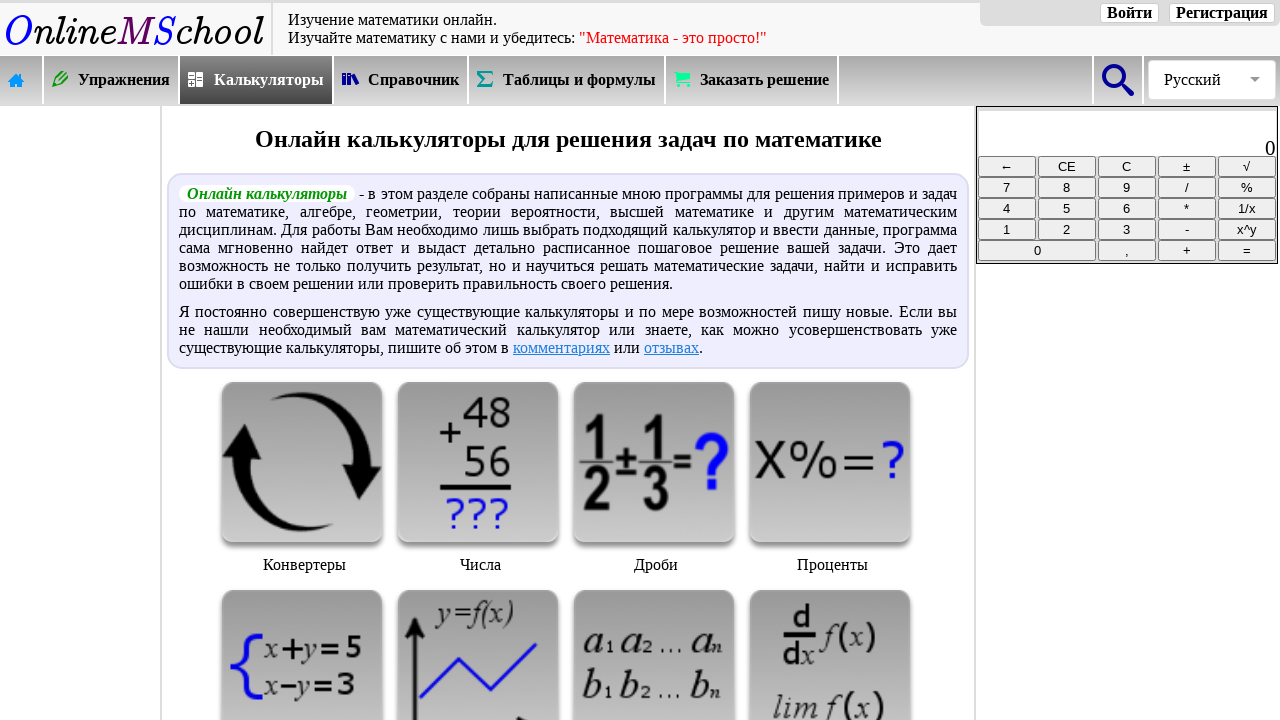

Waited for unit converter section selector to be visible
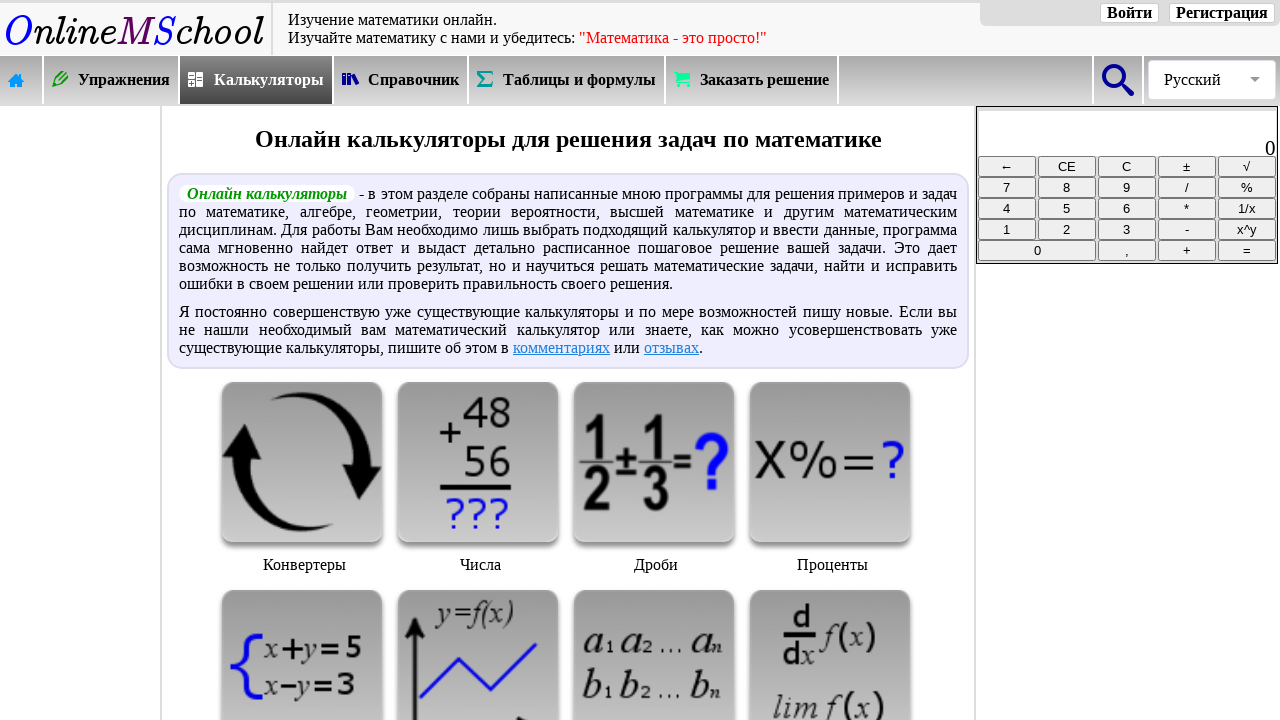

Clicked on unit converter section at (304, 481) on xpath=//*[@id="oms_center_block"]/div[3]/div[1]
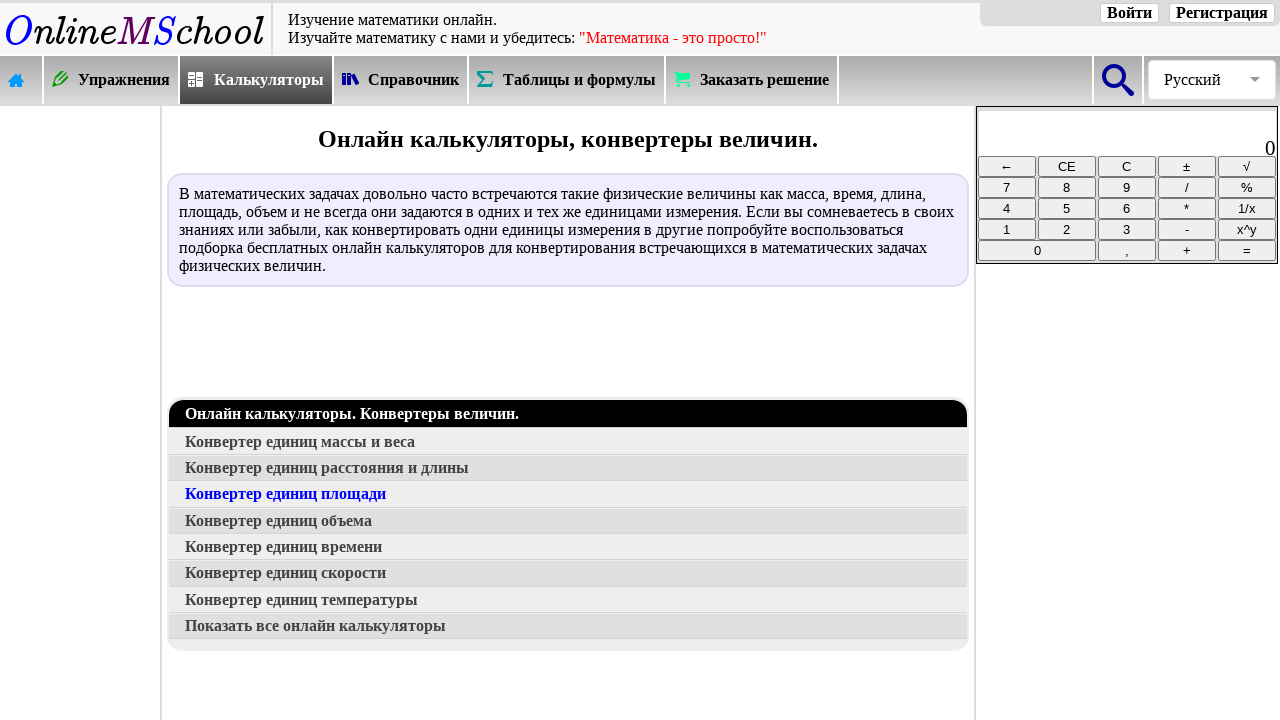

Waited for mass converter link selector to be visible
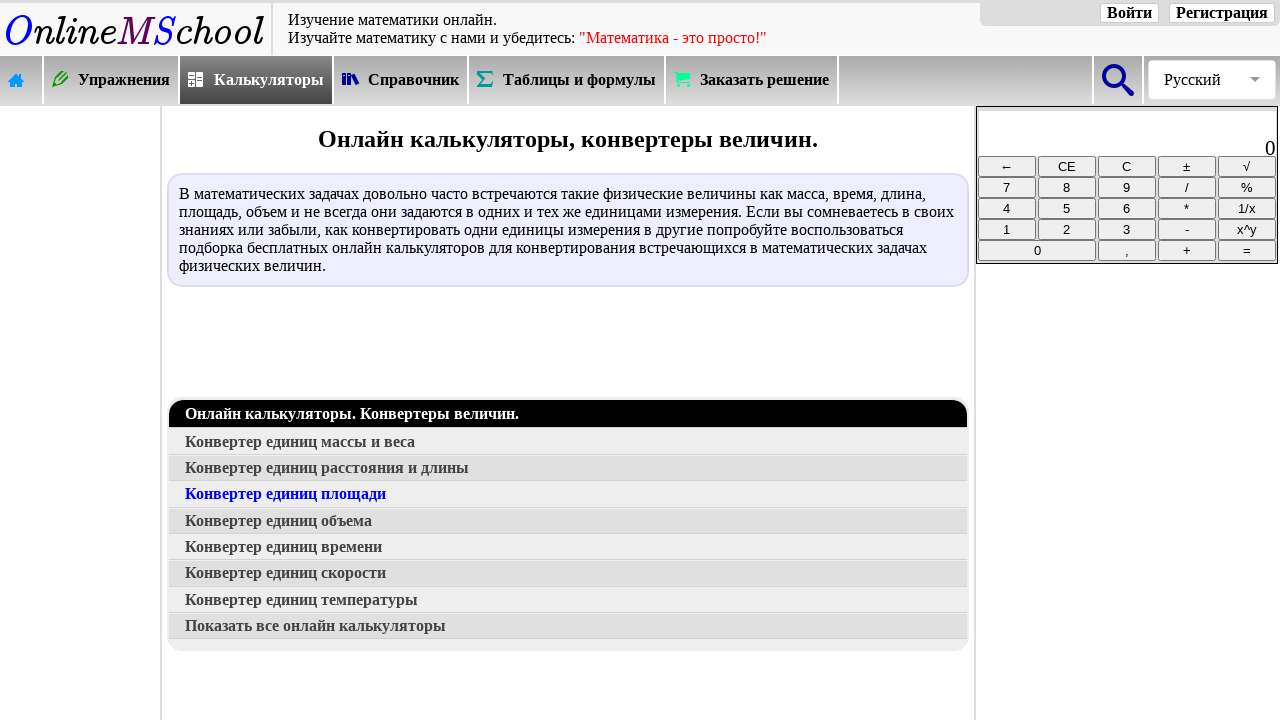

Clicked on mass converter link at (568, 442) on xpath=//*[@id="oms_center_block"]/div[4]/a[2]
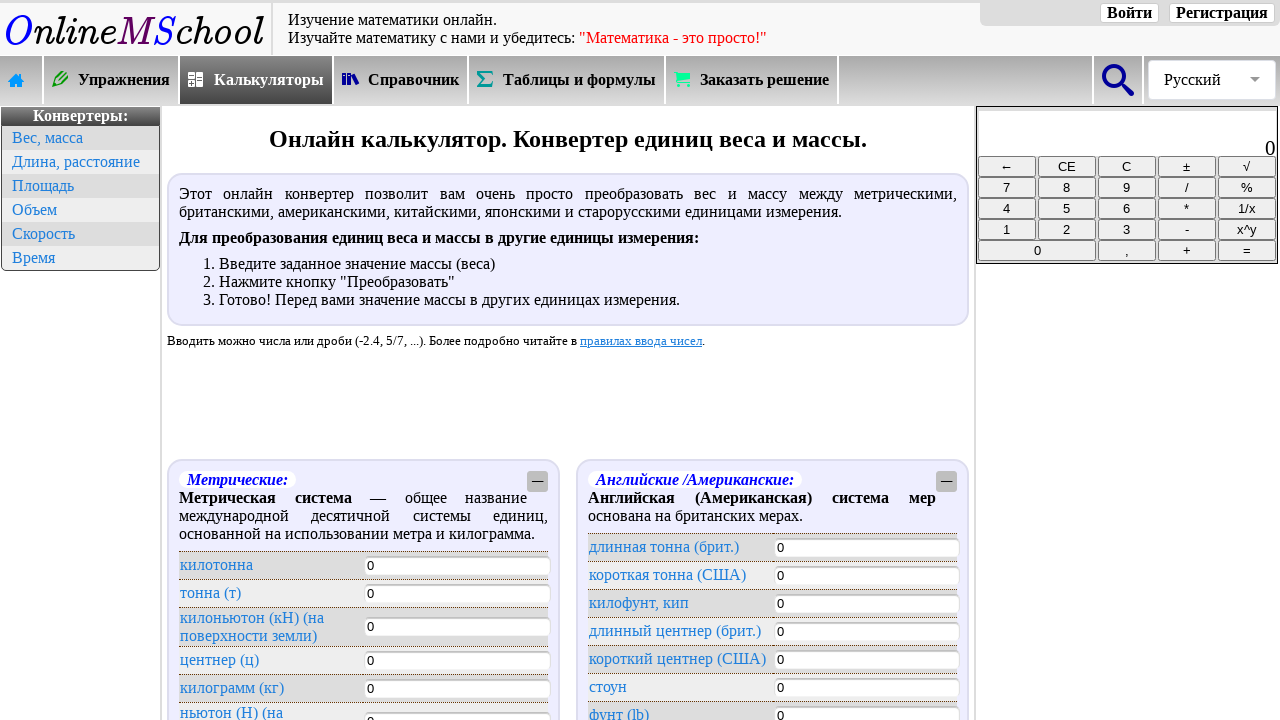

Waited for kilotonne input field to be visible
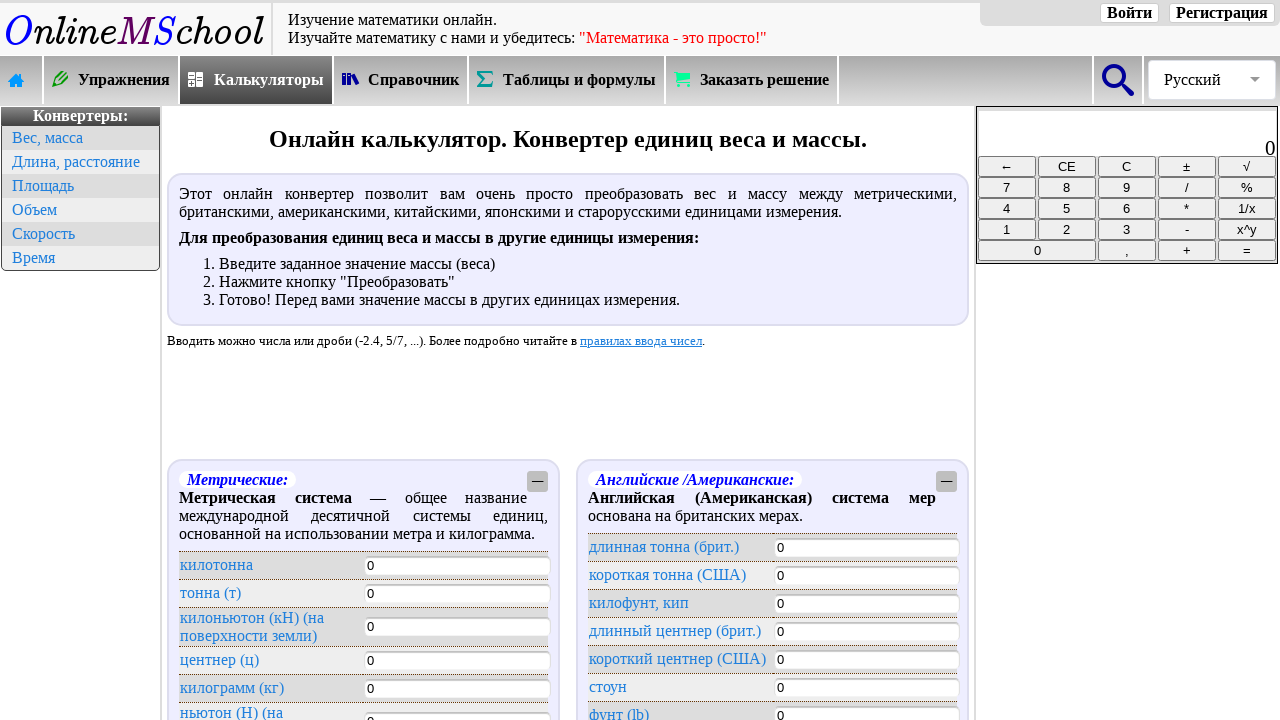

Filled kilotonne field with value '1' on #oms_kilotonne
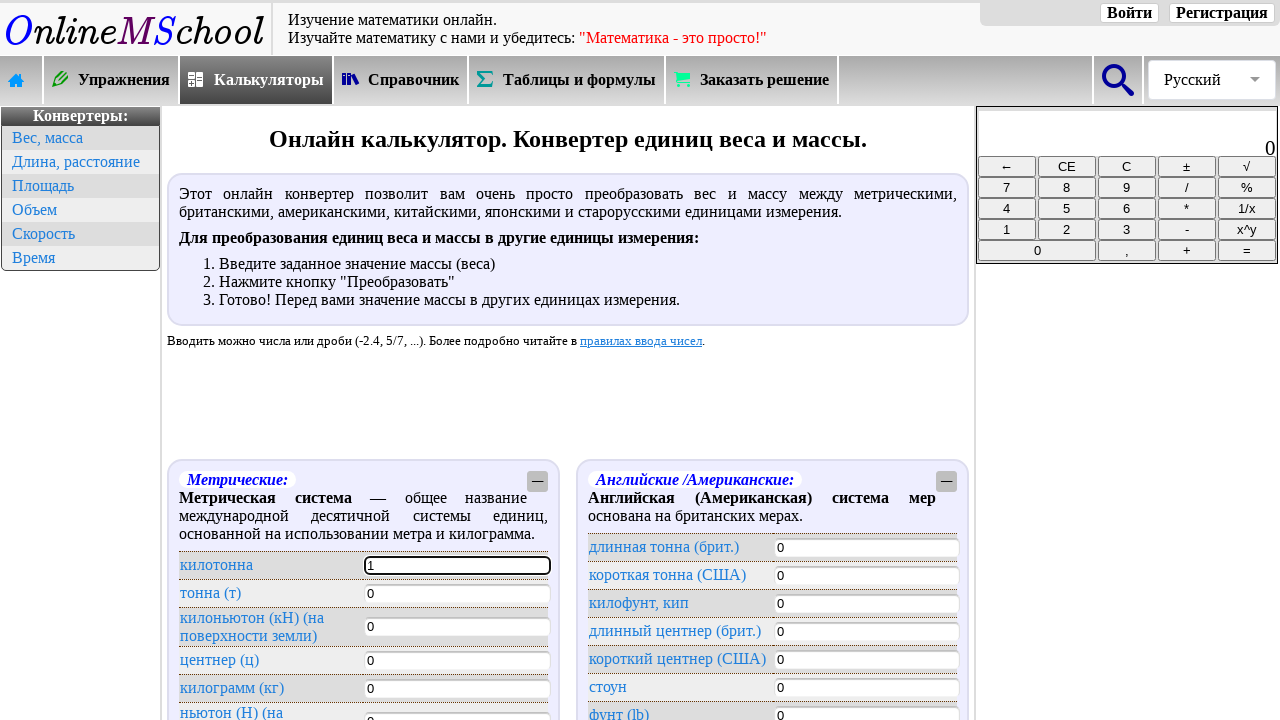

Waited for tonne result field to be visible
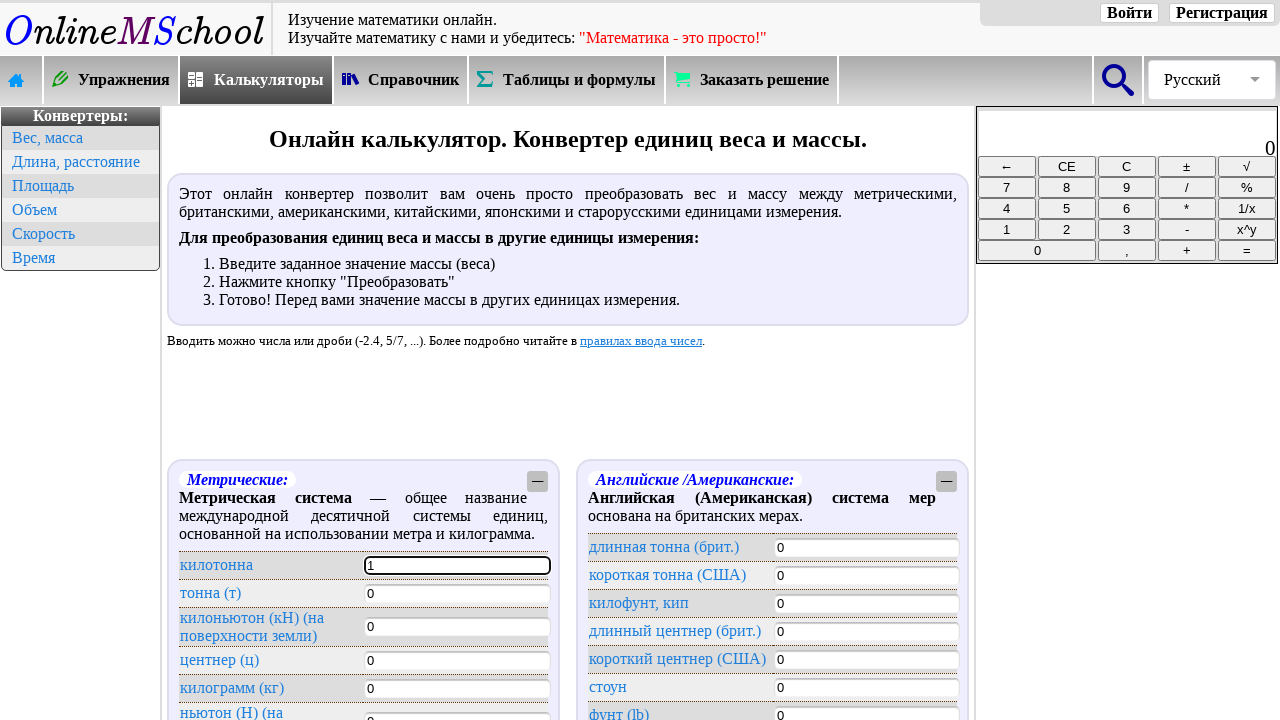

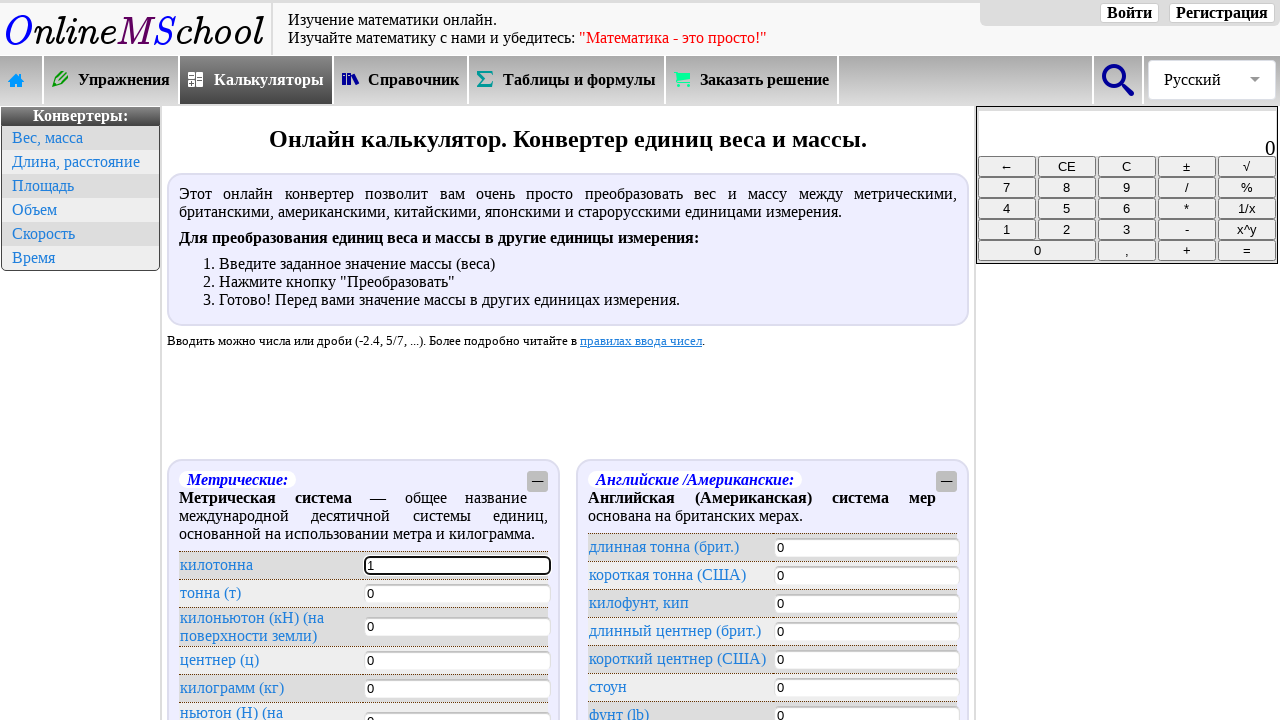